Tests the no news available state by verifying search functionality works - clicking search input, typing a query, and verifying the input value

Starting URL: https://global-news-proyect-gmni.vercel.app

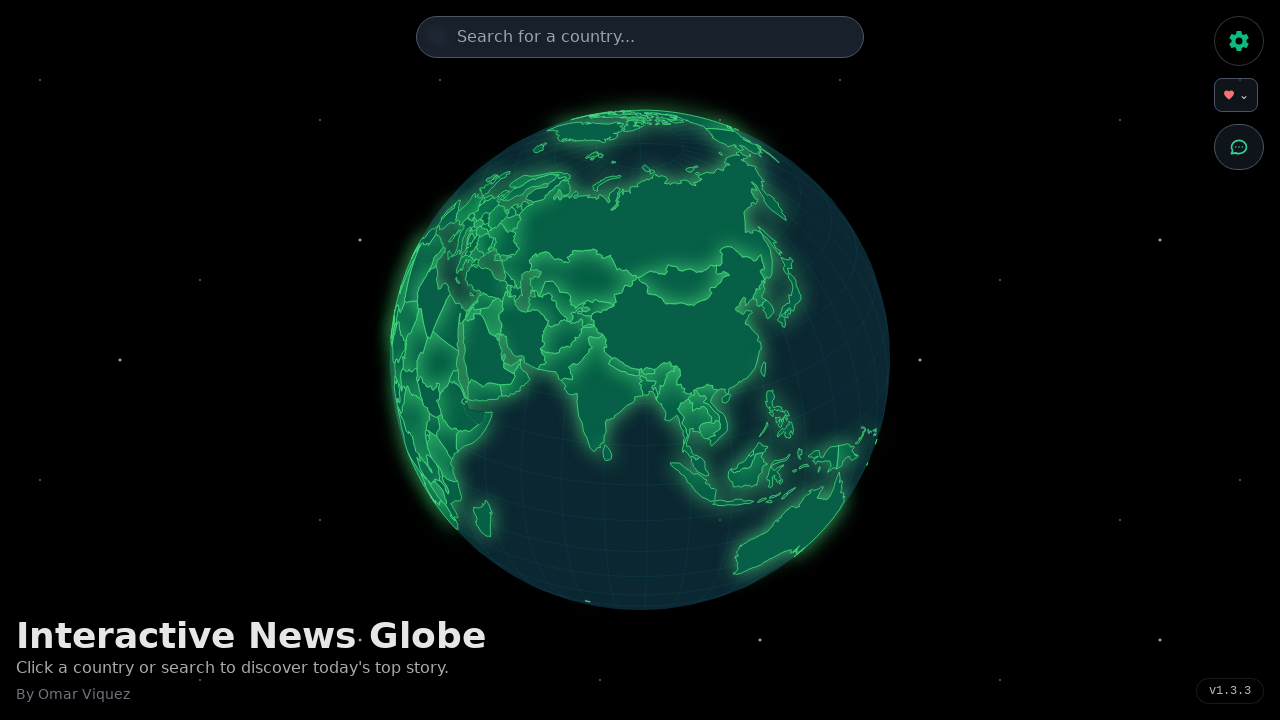

Page body loaded
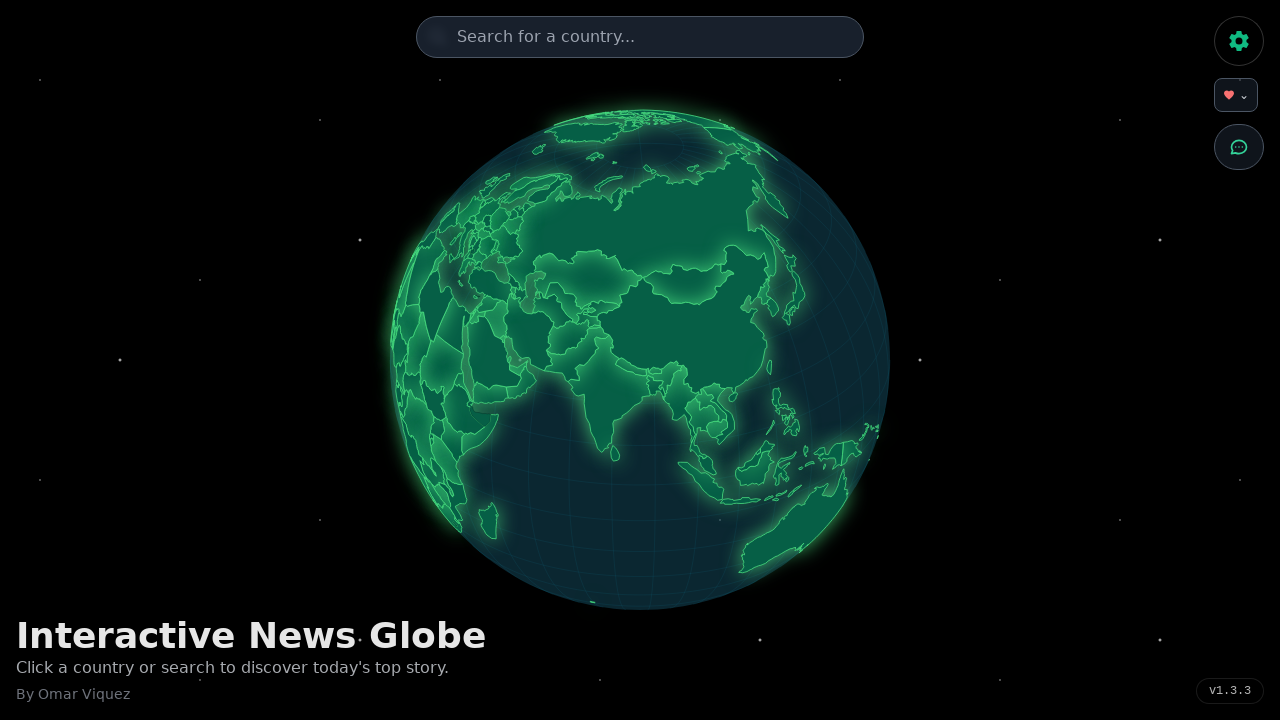

Located search input field
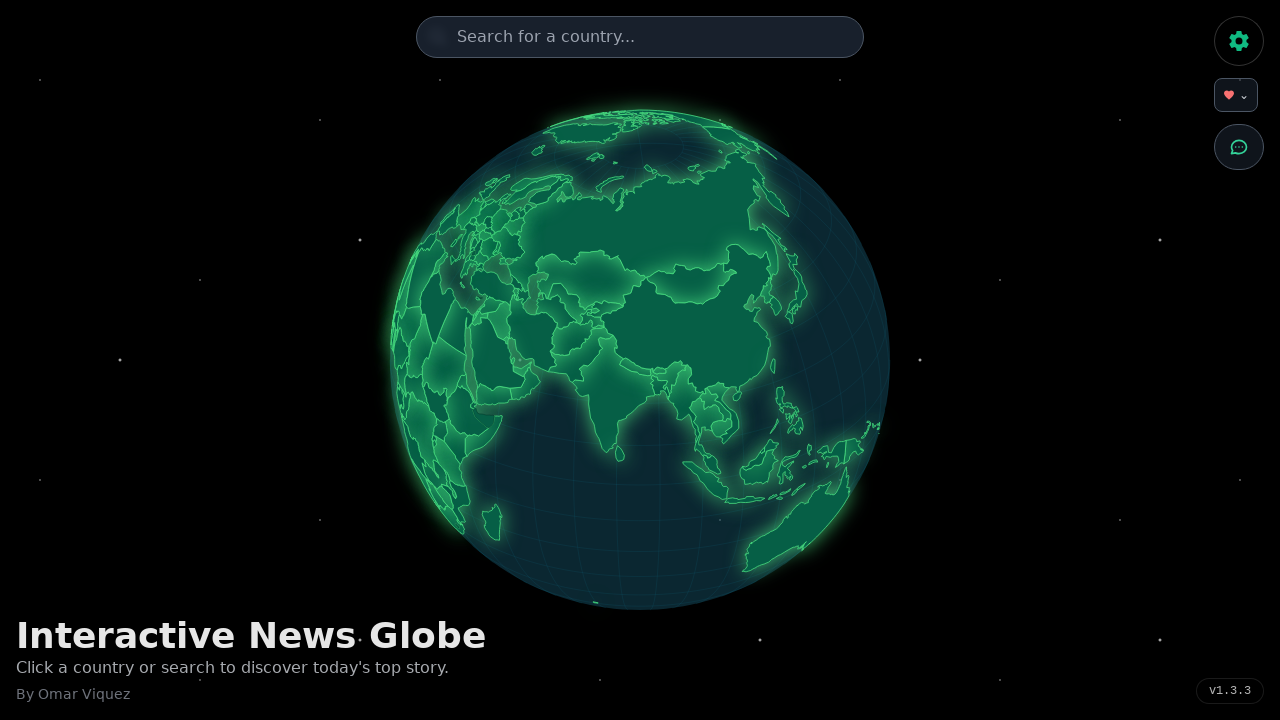

Verified search input is visible
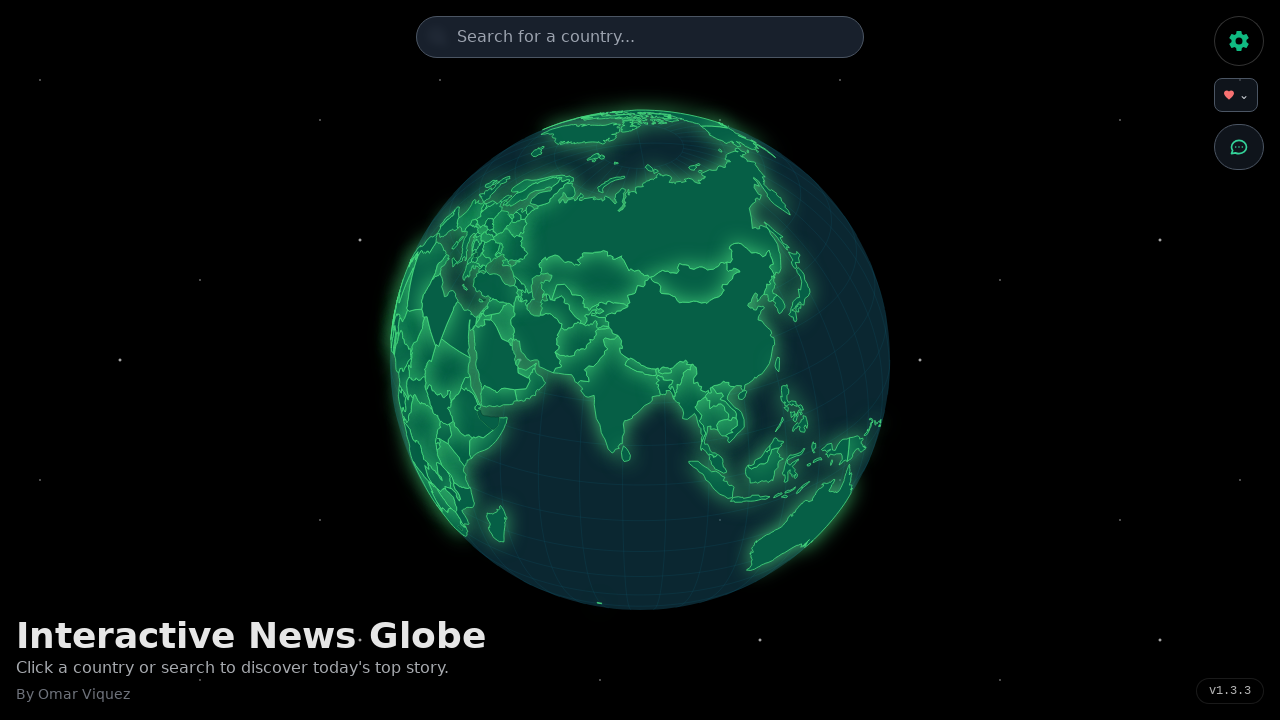

Clicked on search input field at (640, 37) on input[placeholder*='Search for a country']
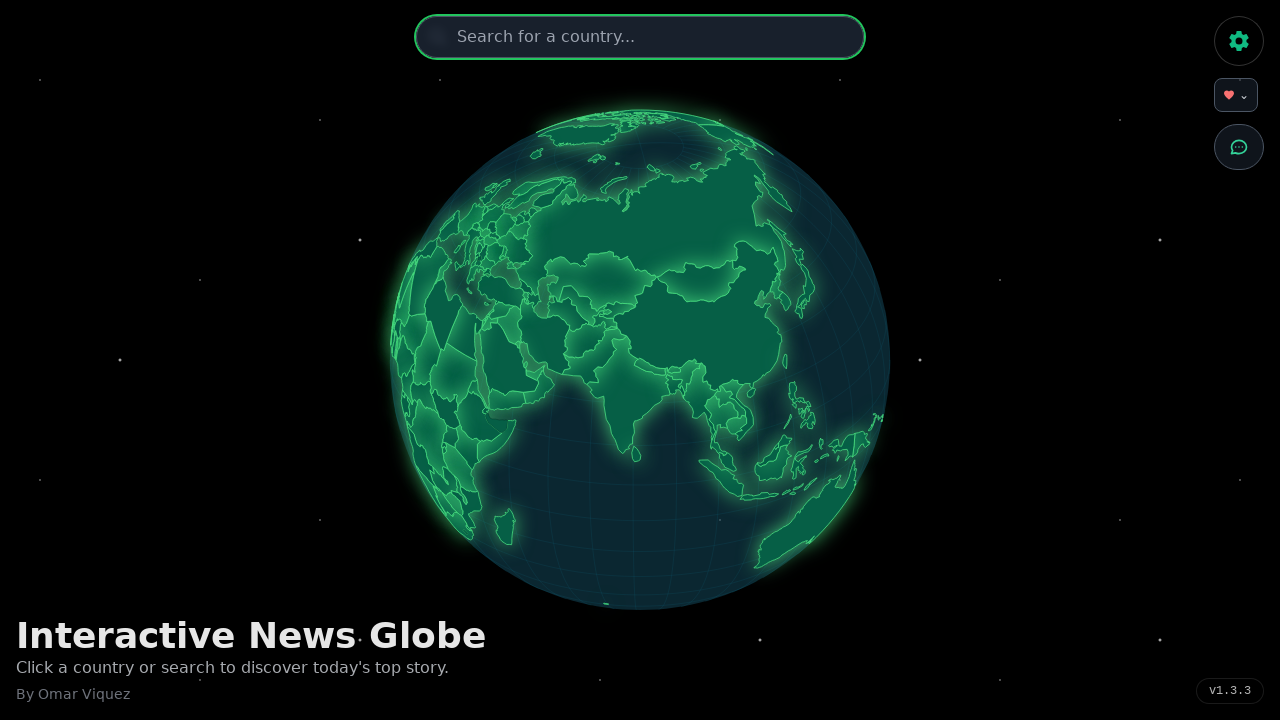

Typed 'United' in search field on input[placeholder*='Search for a country']
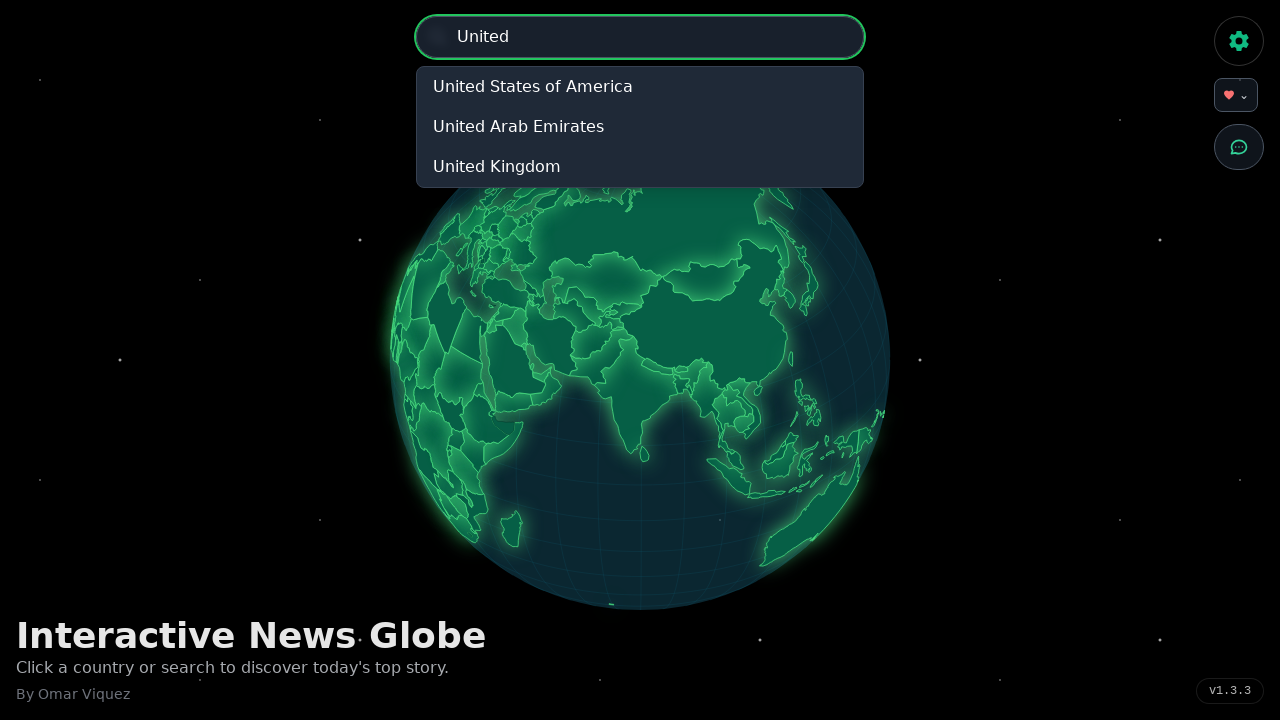

Verified search input value equals 'United'
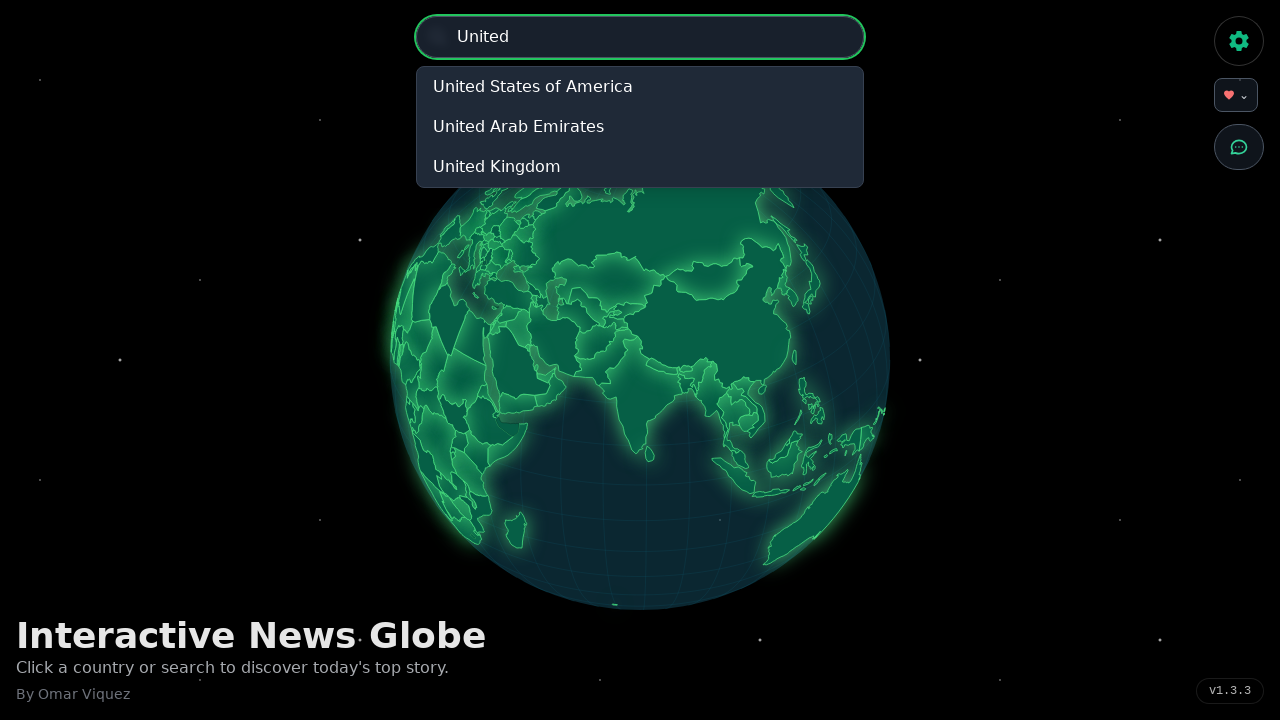

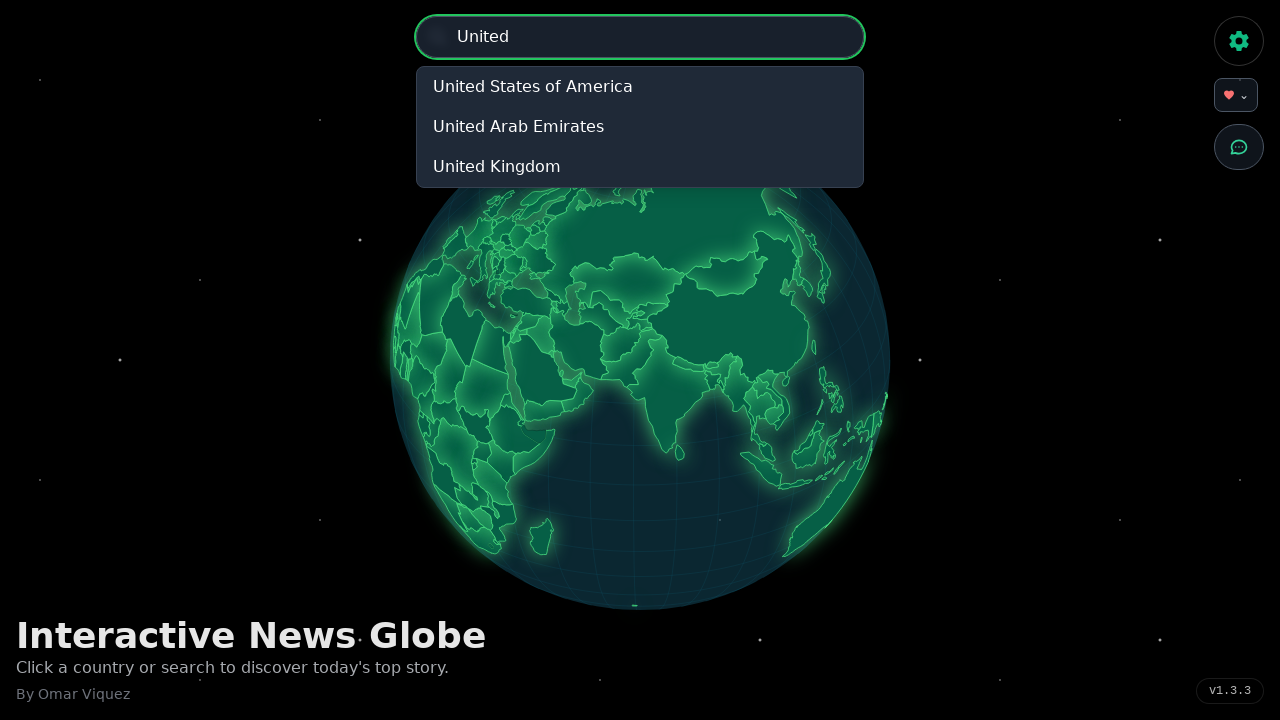